Navigates to Footy Addicts website and scrolls through the full page to ensure all content loads properly

Starting URL: https://footyaddicts.com/

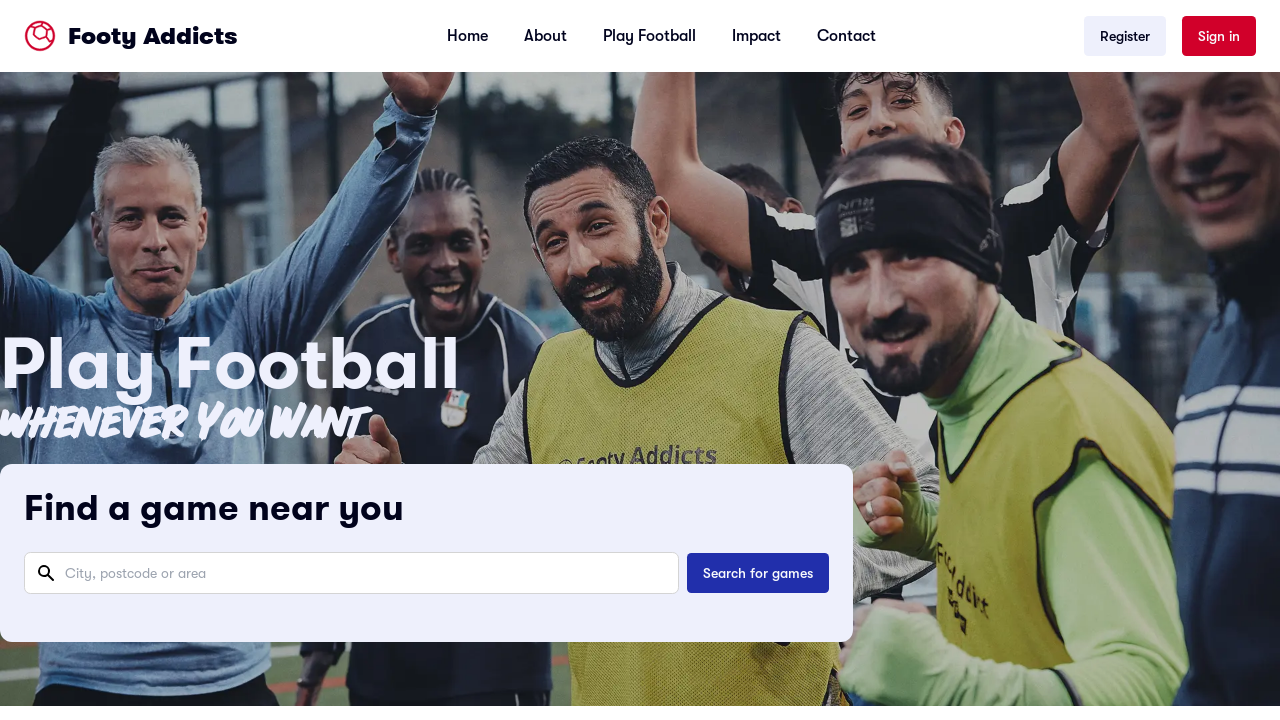

Navigated to Footy Addicts website
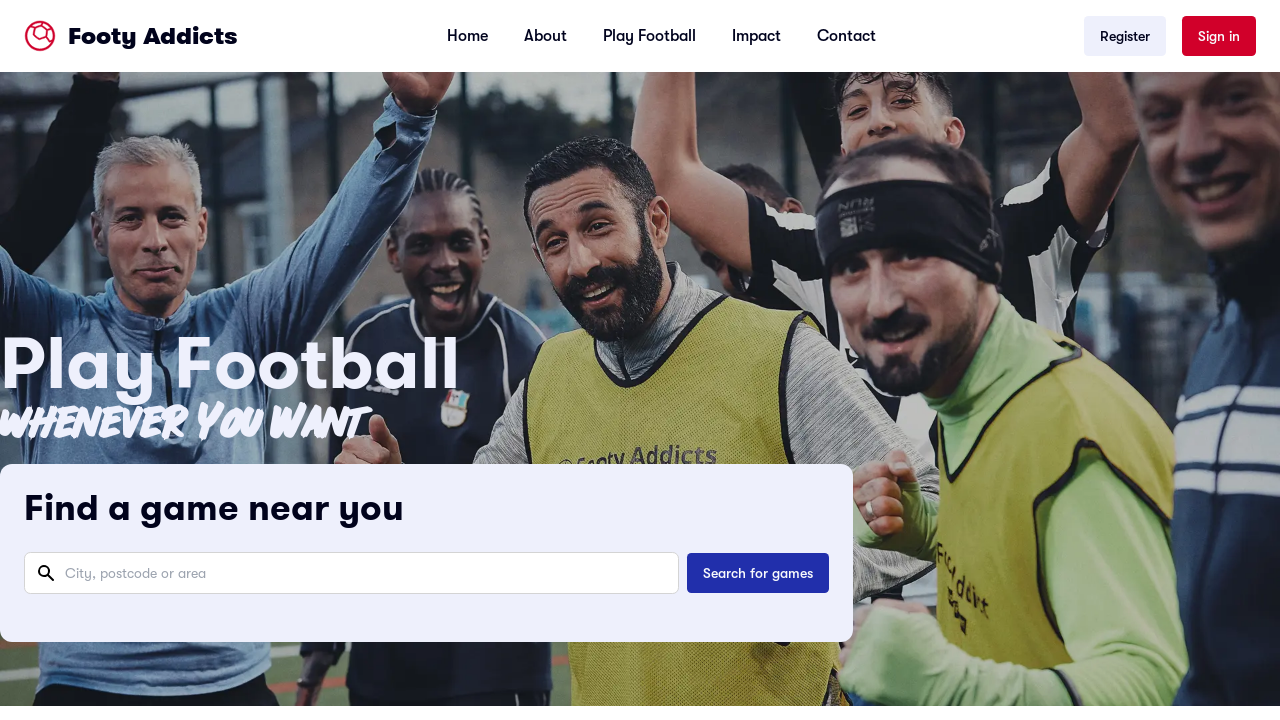

Waited for page to reach network idle state
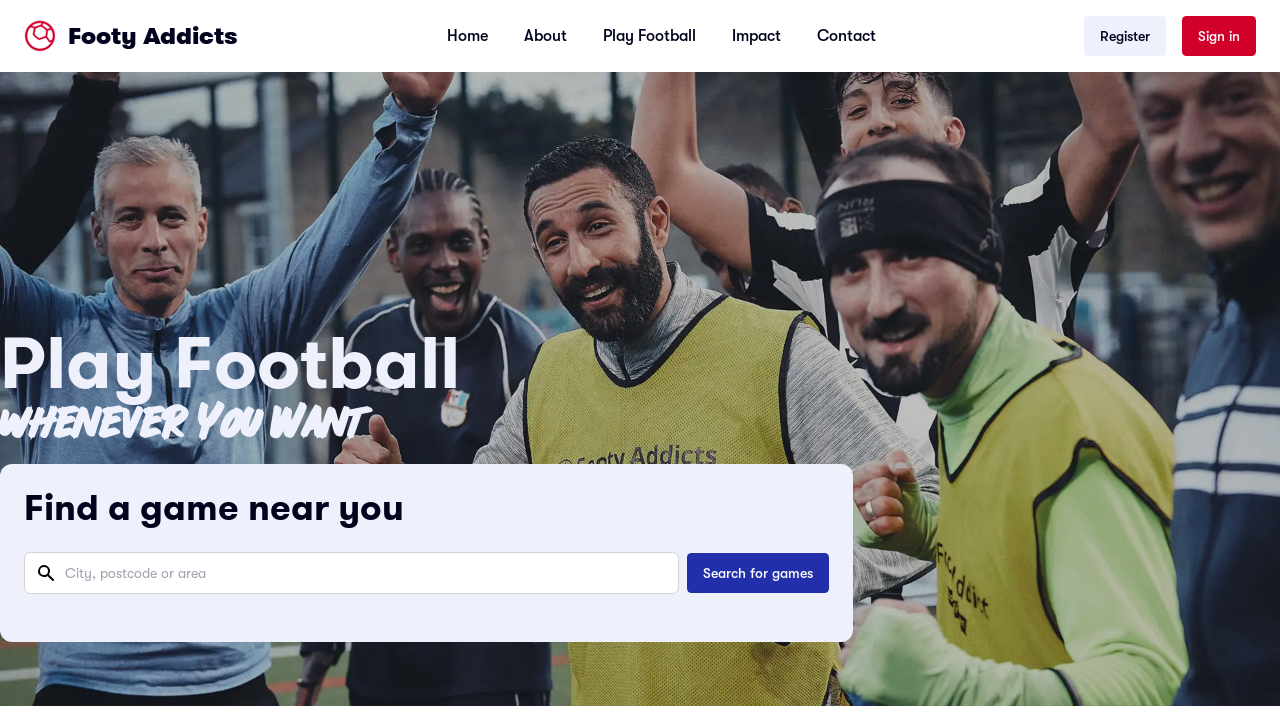

Scrolled to bottom of page to load all content
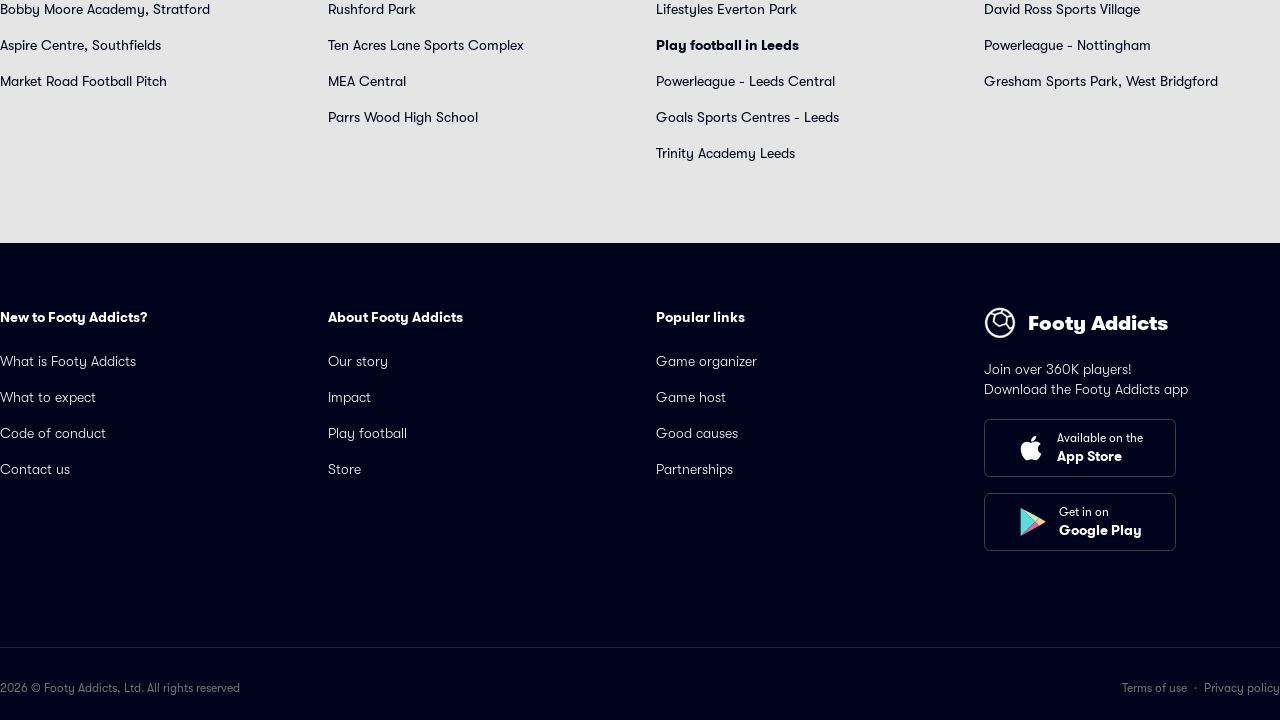

Waited 2 seconds for all content to finish loading
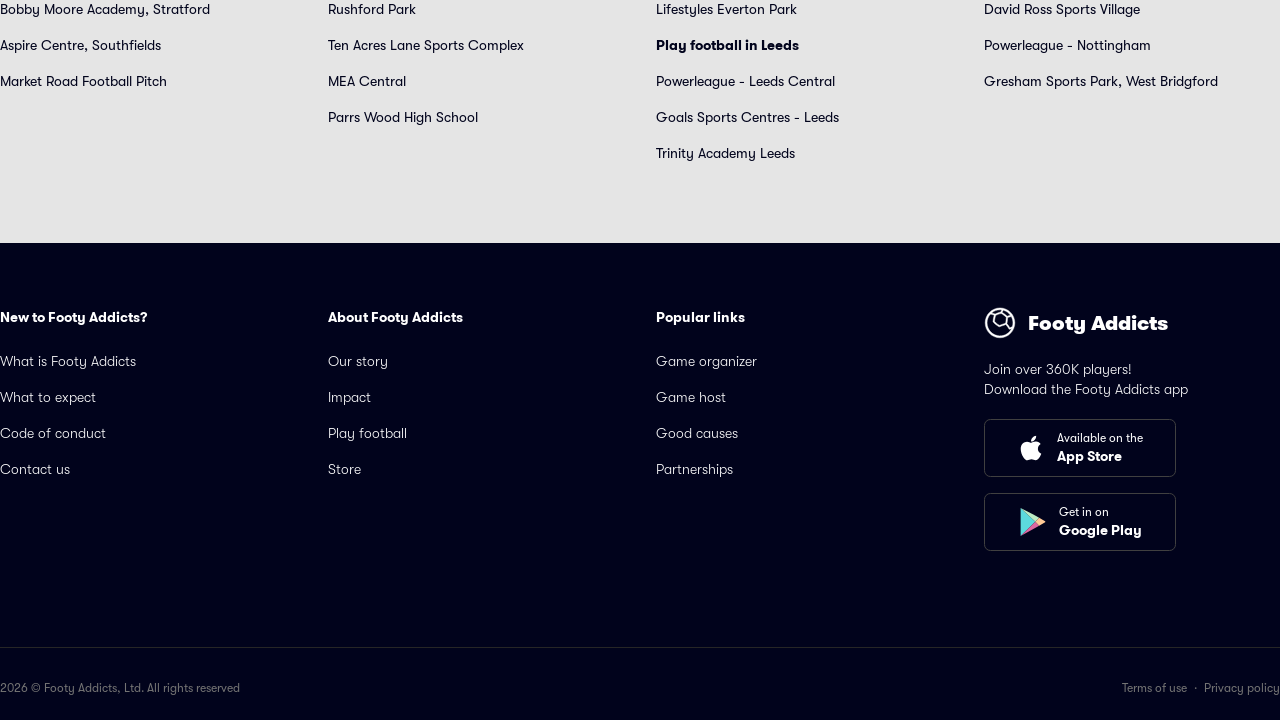

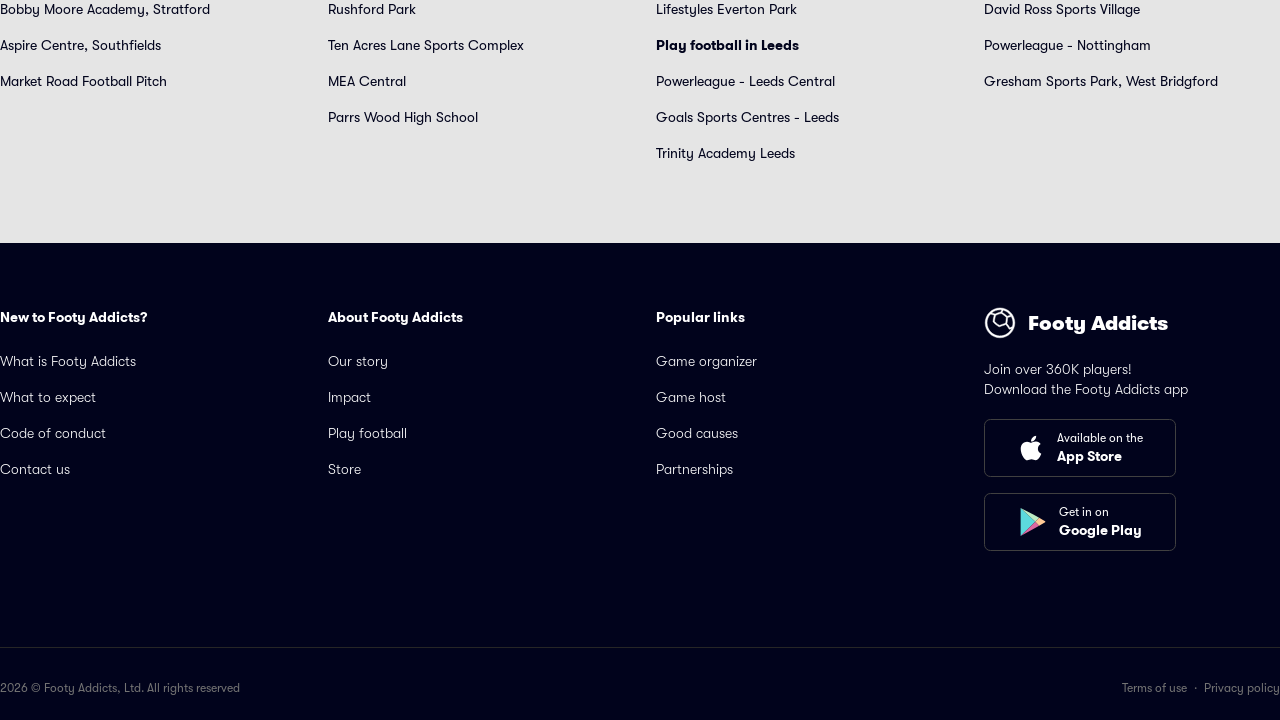